Tests the jQuery UI resizable widget by switching to an iframe and dragging the resize handle to resize an element by 90x90 pixels.

Starting URL: https://jqueryui.com/resizable/

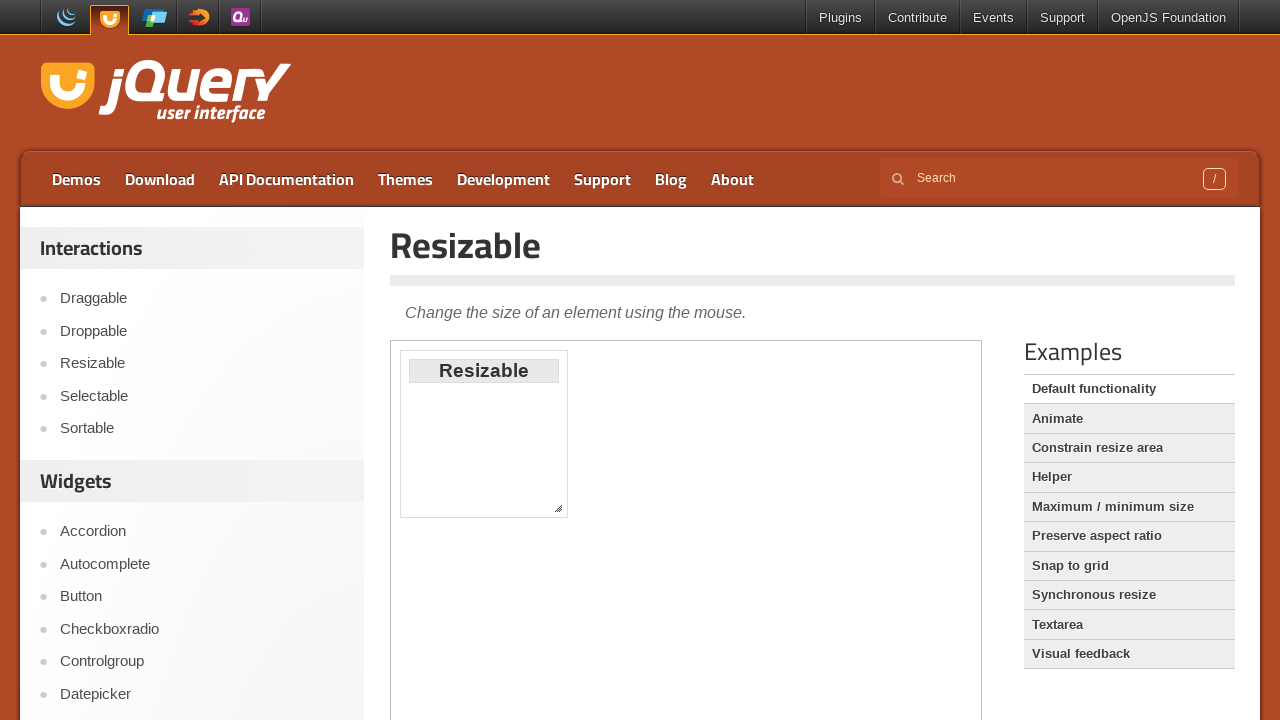

Navigated to jQuery UI resizable demo page
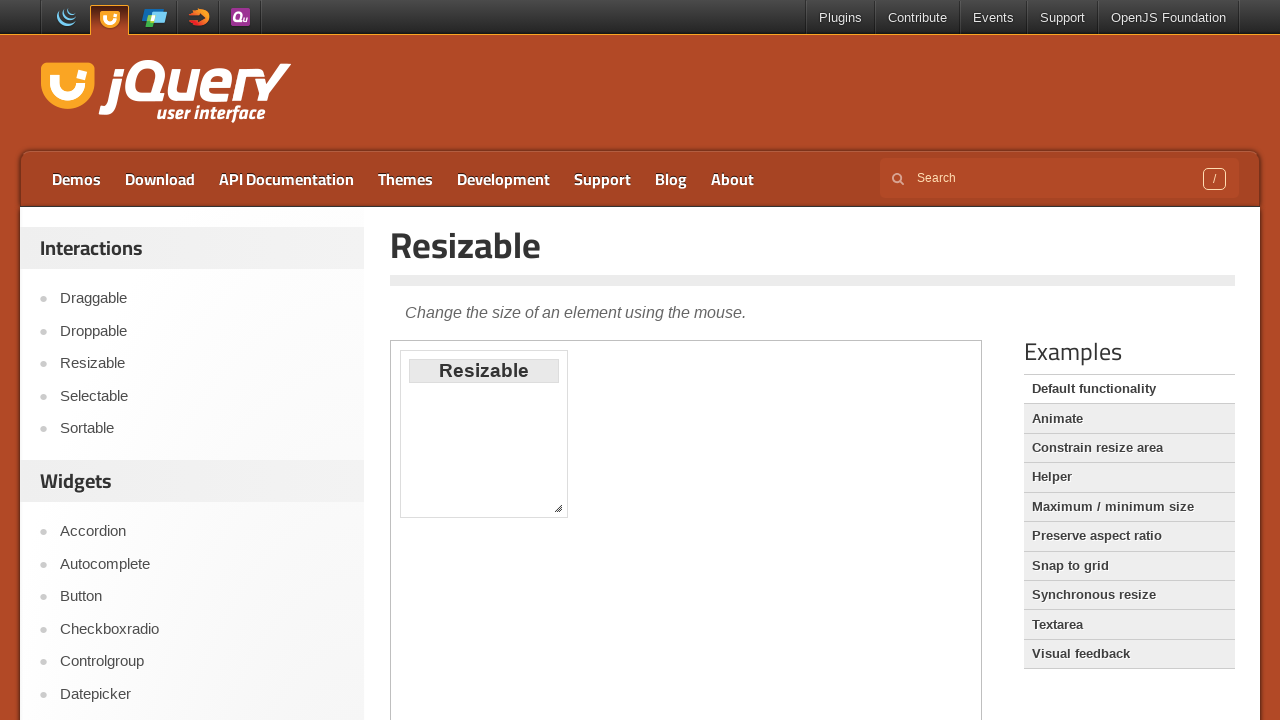

Selected iframe containing resizable widget
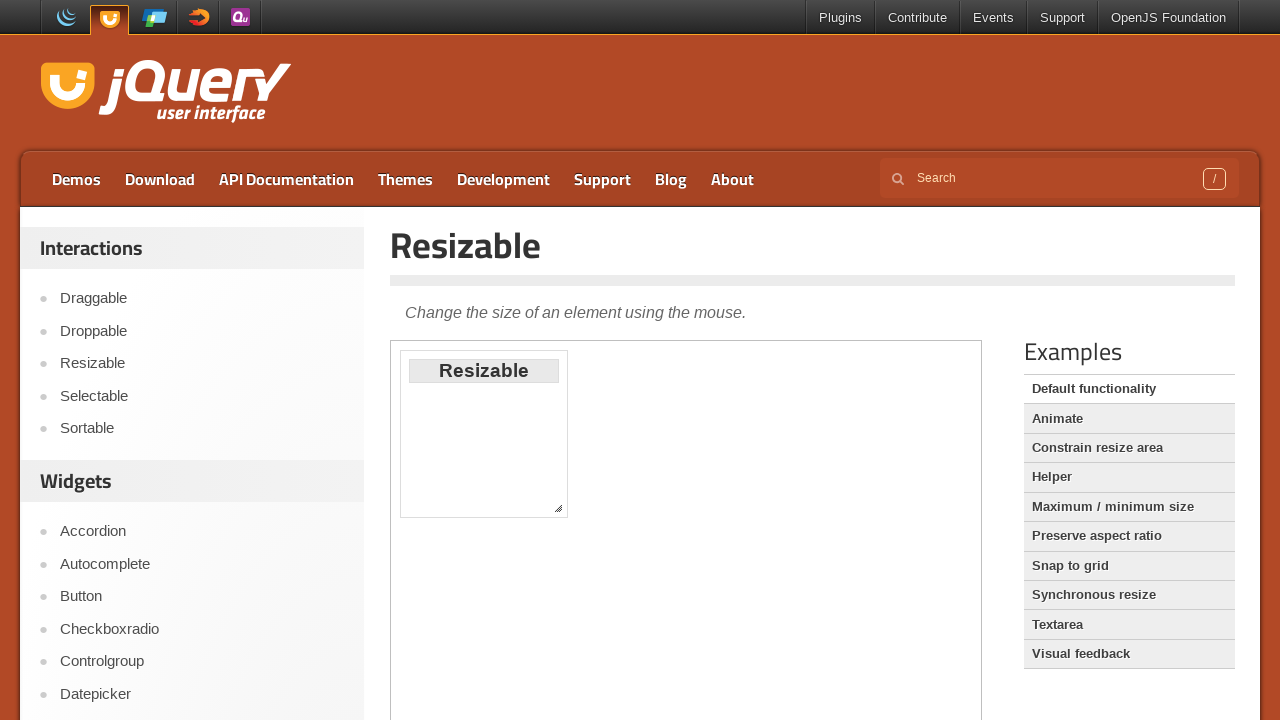

Located resize handle element in iframe
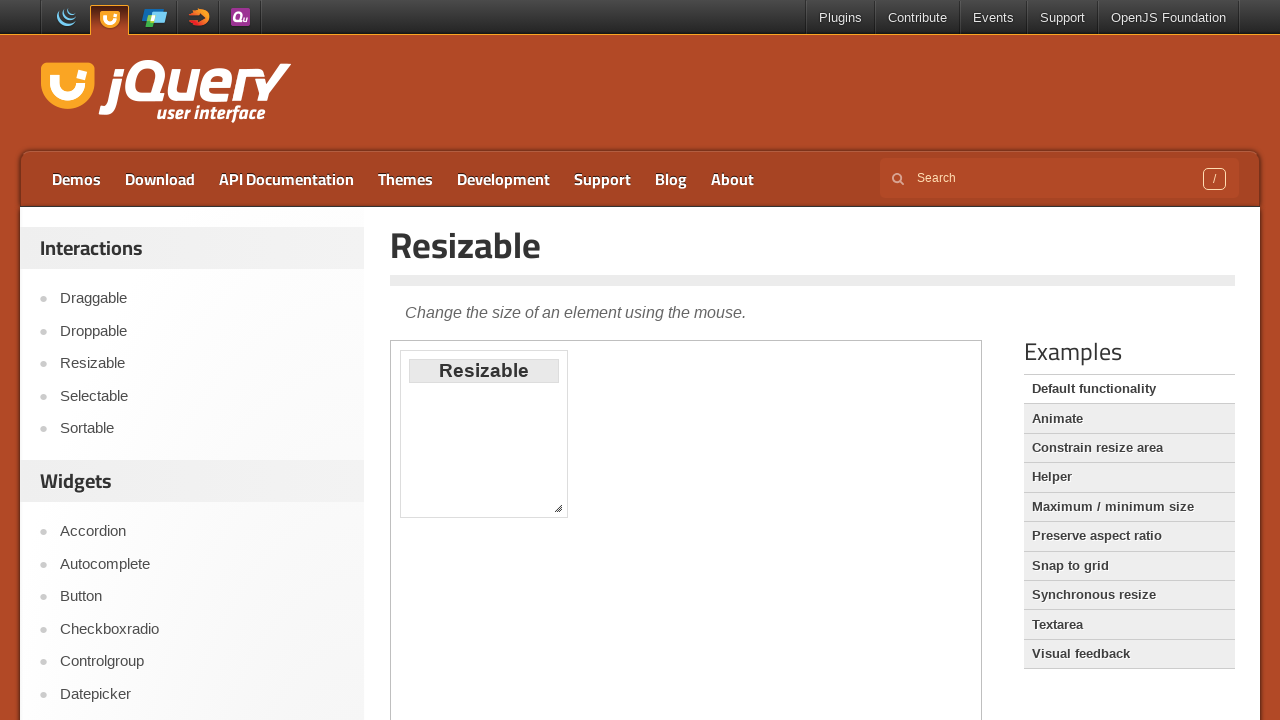

Resize handle is now visible
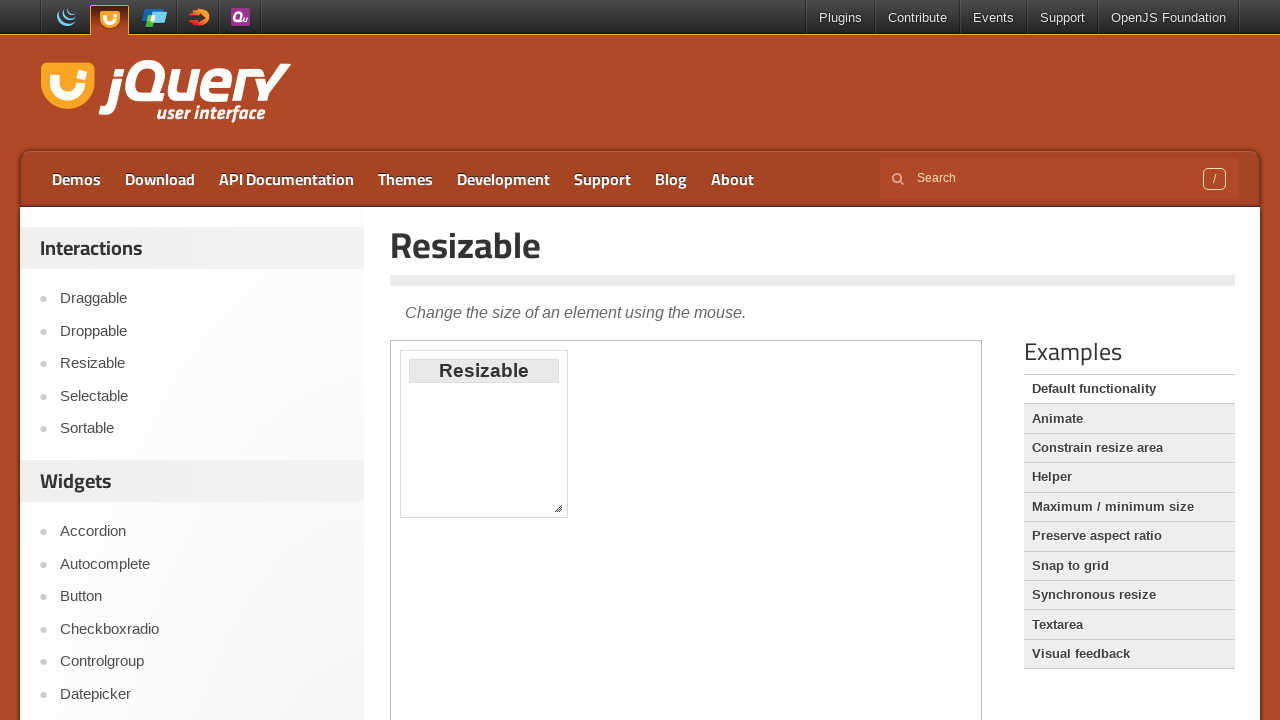

Retrieved bounding box coordinates of resize handle
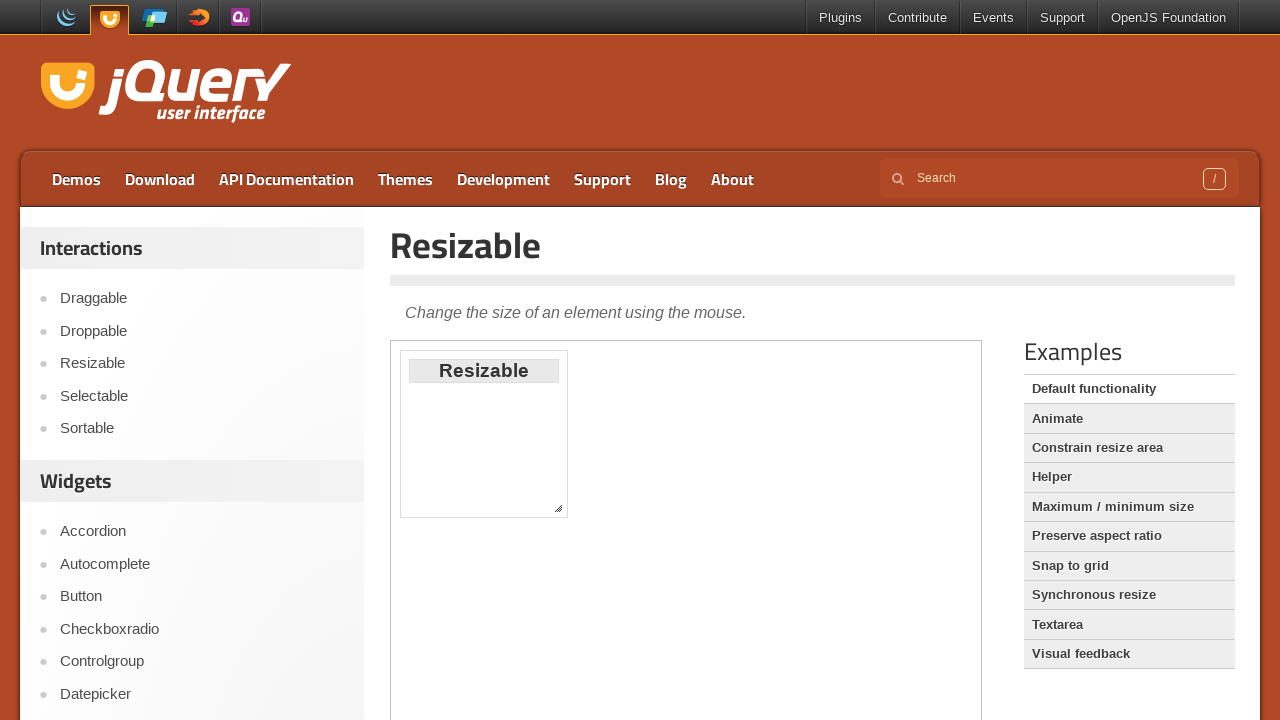

Moved mouse to center of resize handle at (558, 508)
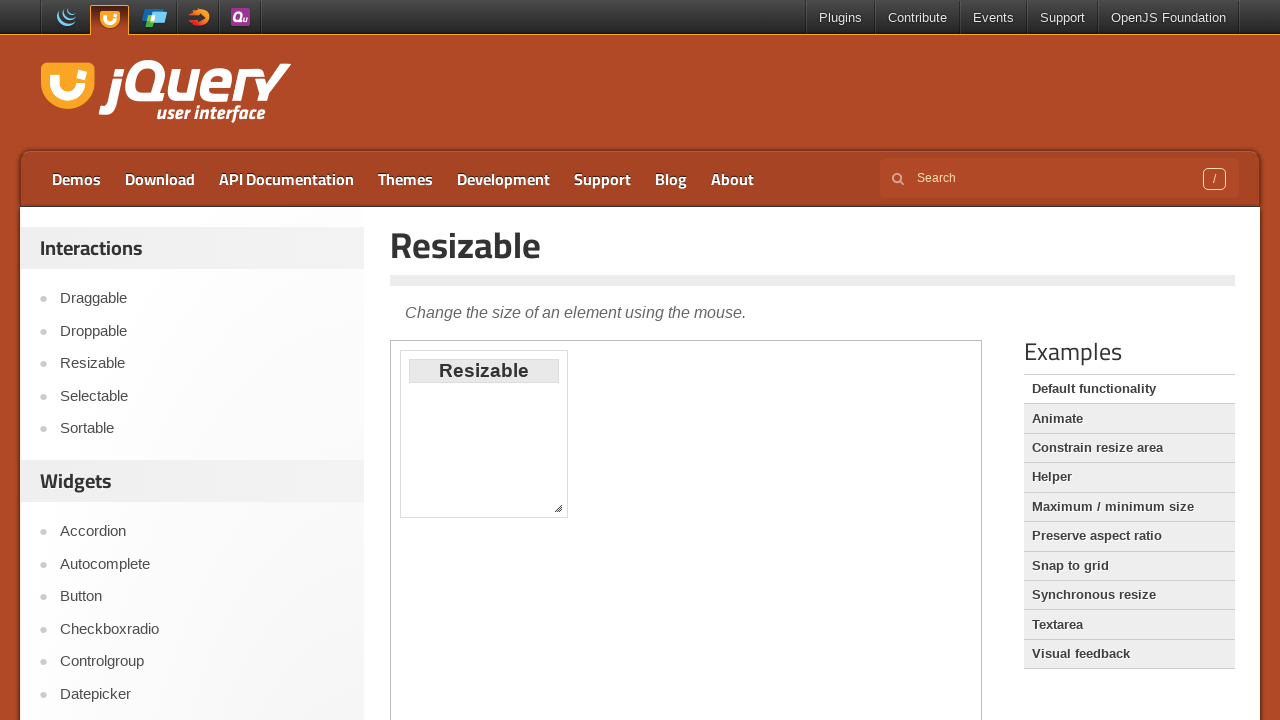

Pressed mouse button down on resize handle at (558, 508)
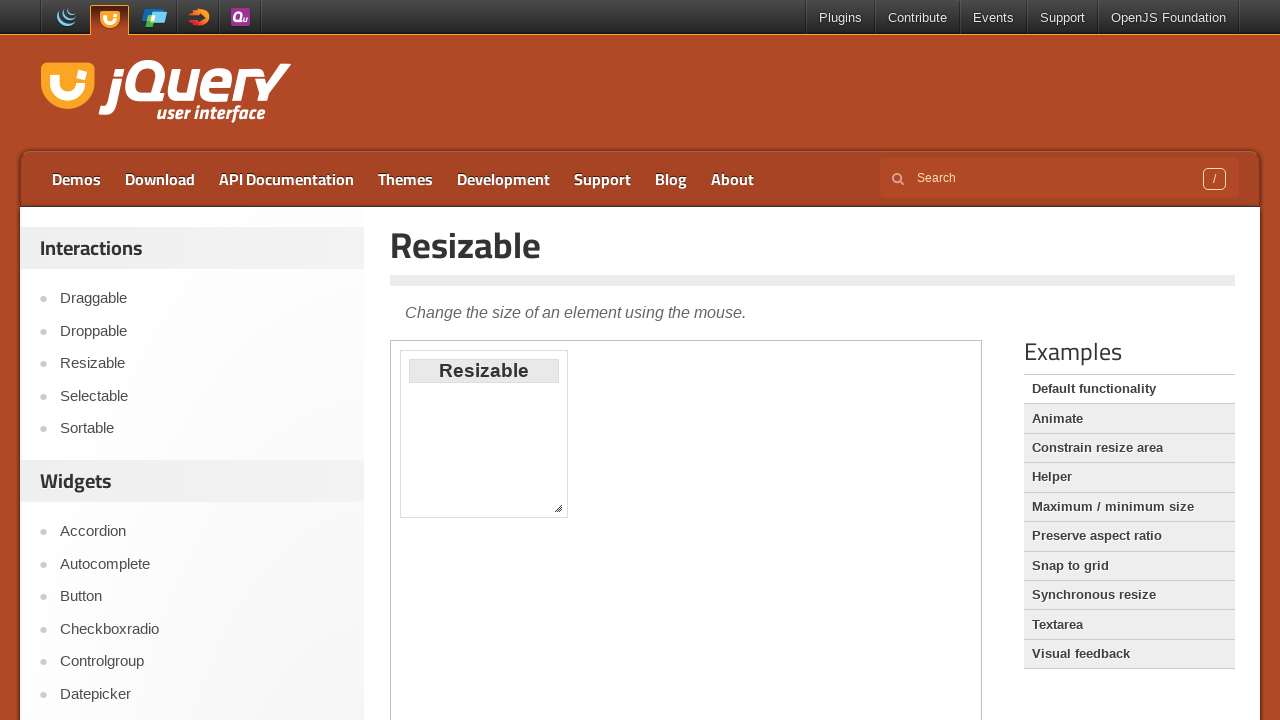

Dragged mouse 90x90 pixels to resize element at (648, 598)
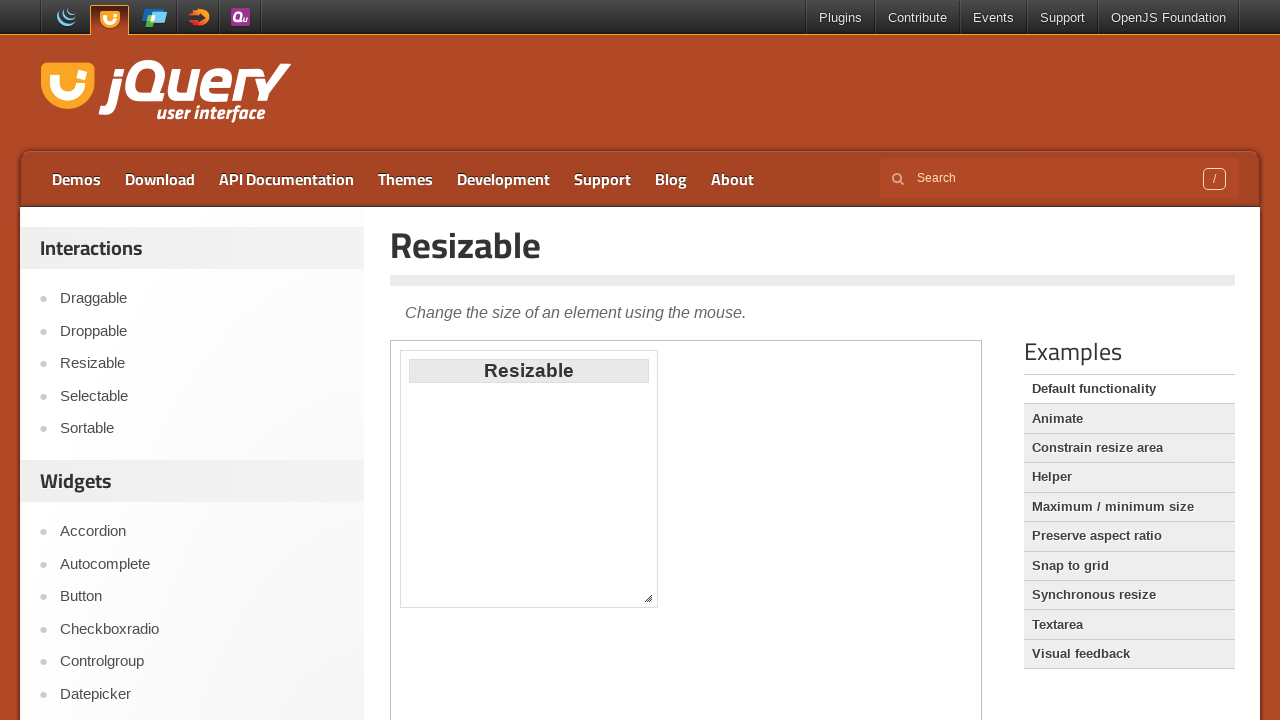

Released mouse button to complete resize operation at (648, 598)
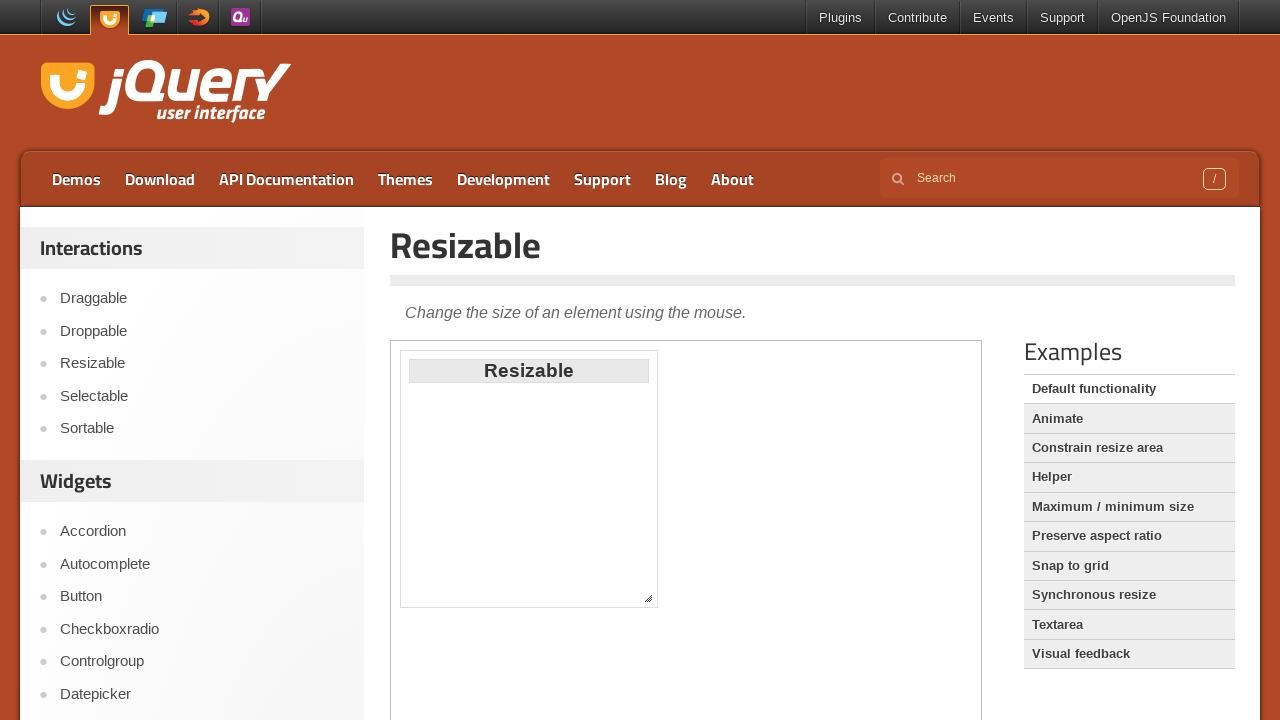

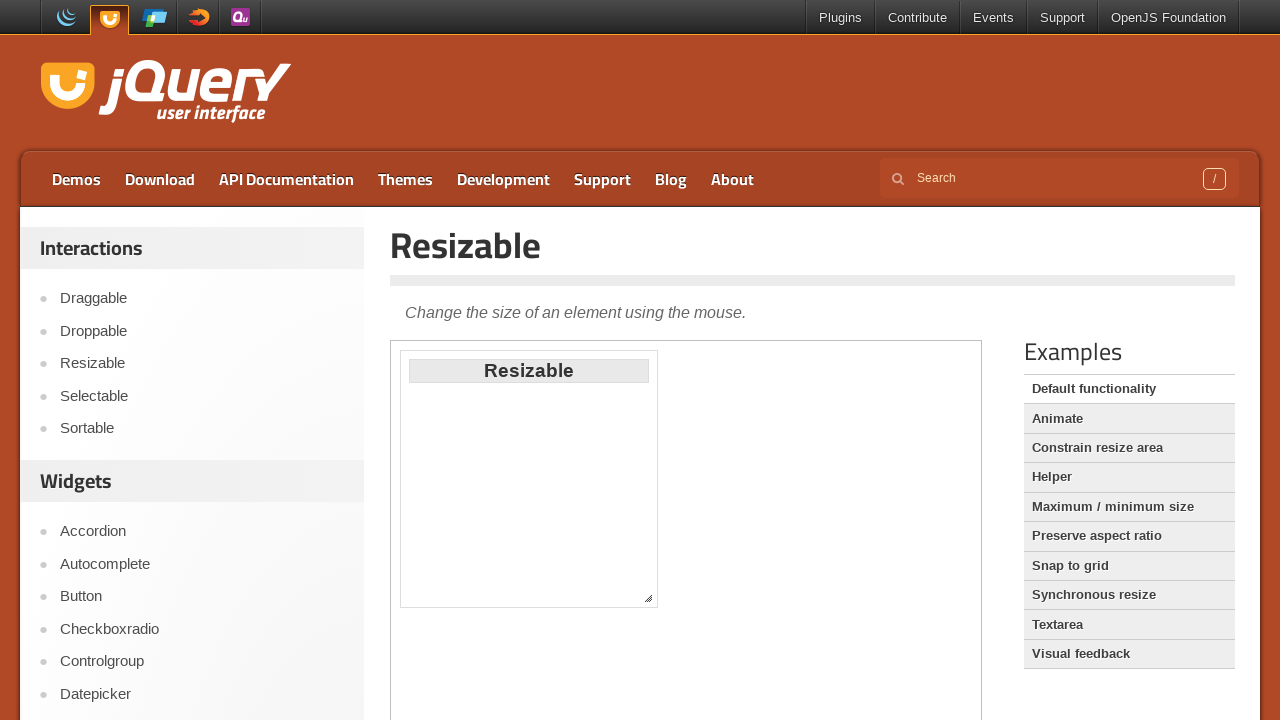